Tests JavaScript prompt alert by clicking prompt button, entering text in the alert, accepting it, and verifying the result

Starting URL: http://practice.cydeo.com/javascript_alerts

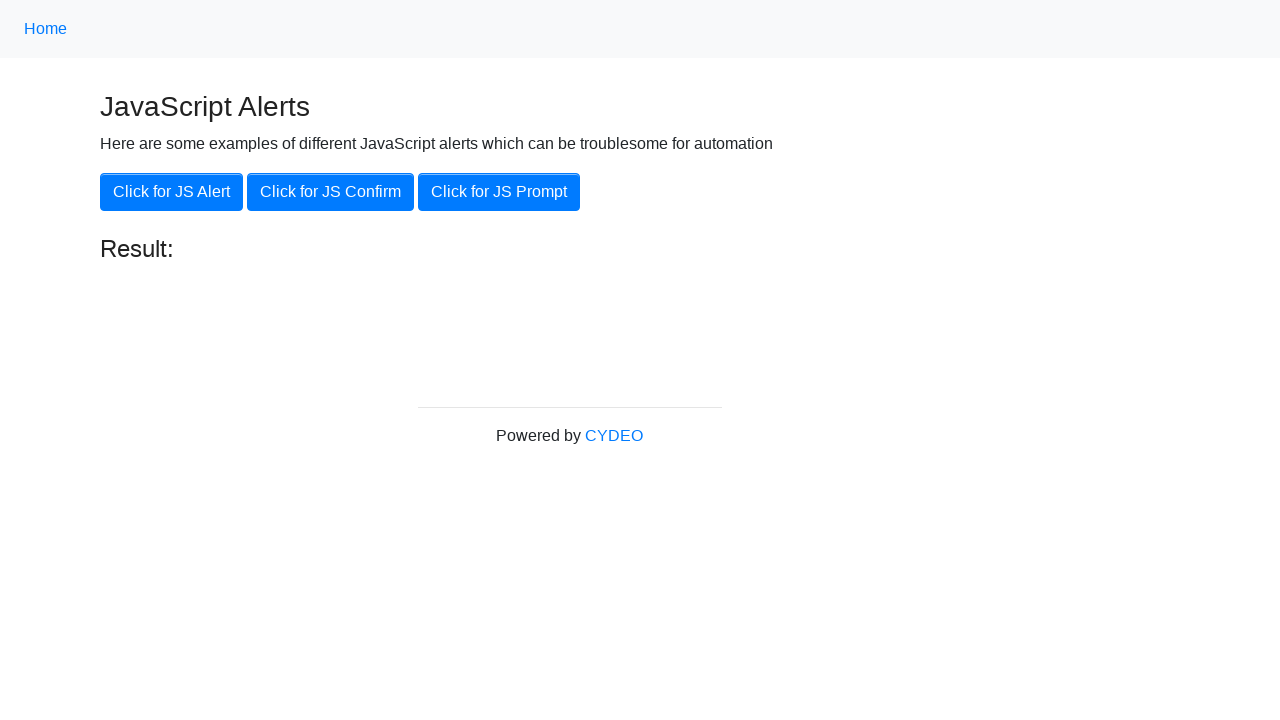

Set up dialog handler to accept prompt with text 'hello'
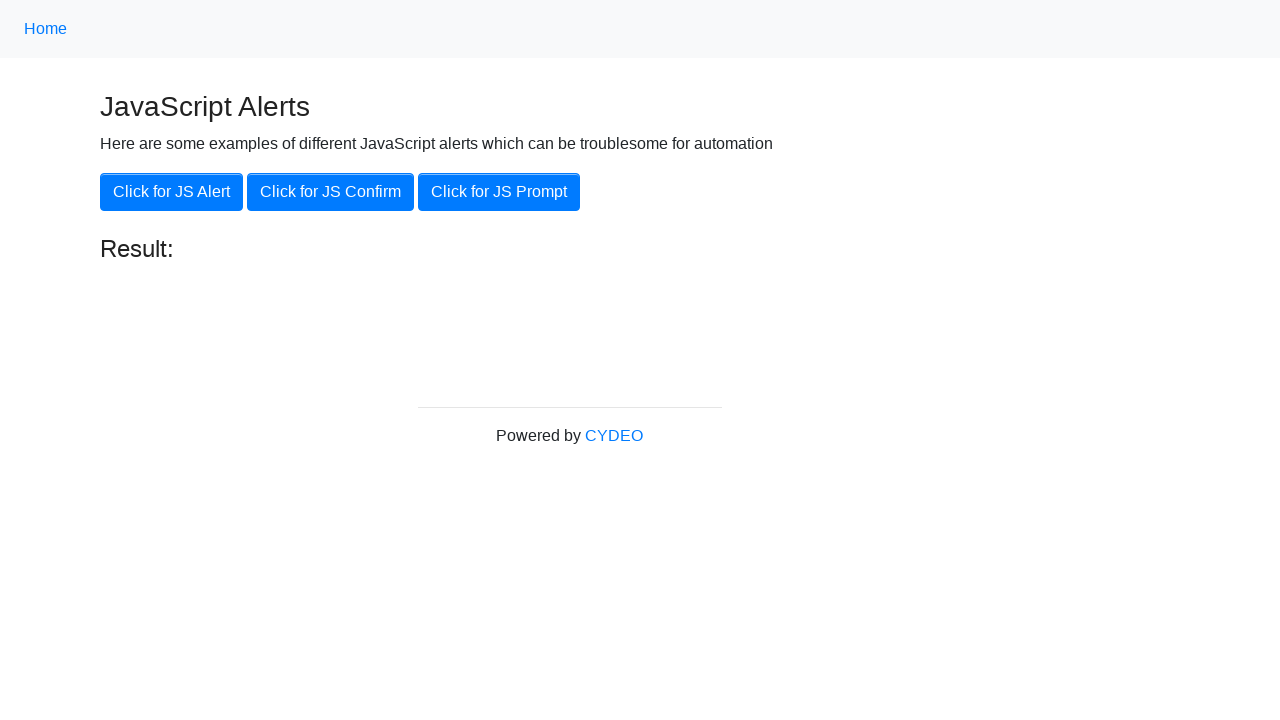

Clicked 'Click for JS Prompt' button to trigger prompt alert at (499, 192) on xpath=//button[.='Click for JS Prompt']
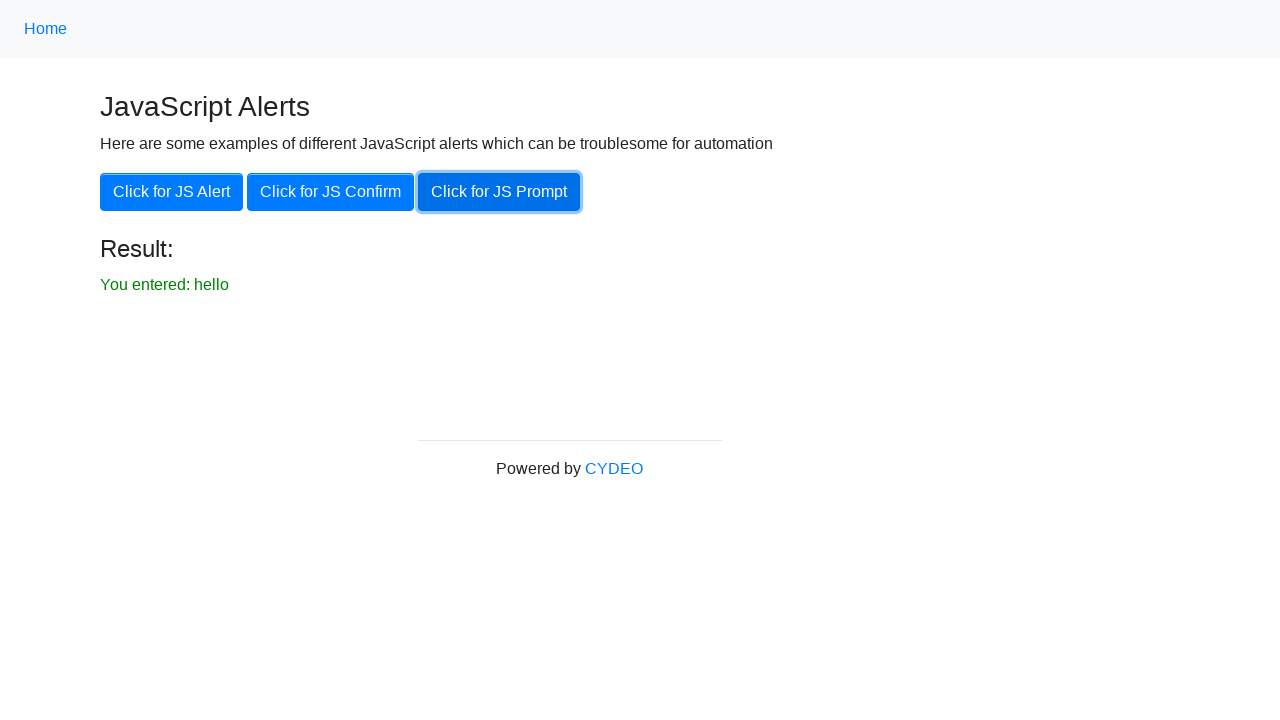

Result text appeared after accepting prompt with 'hello'
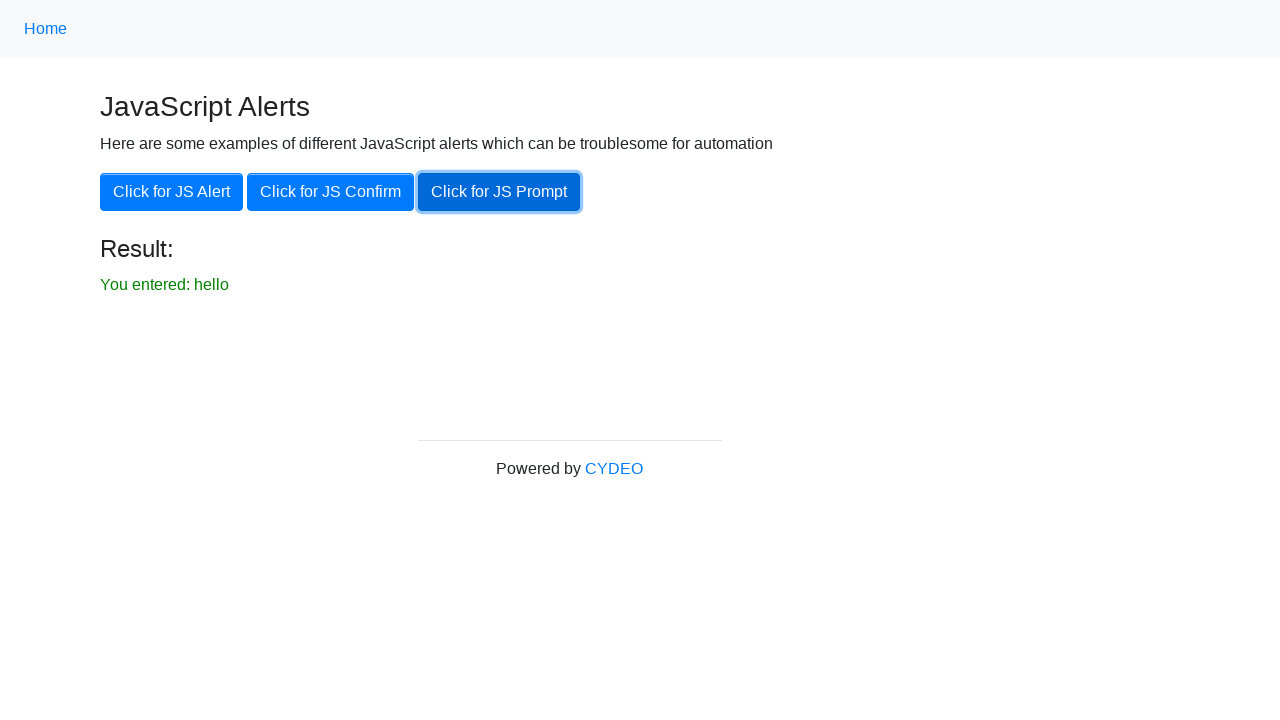

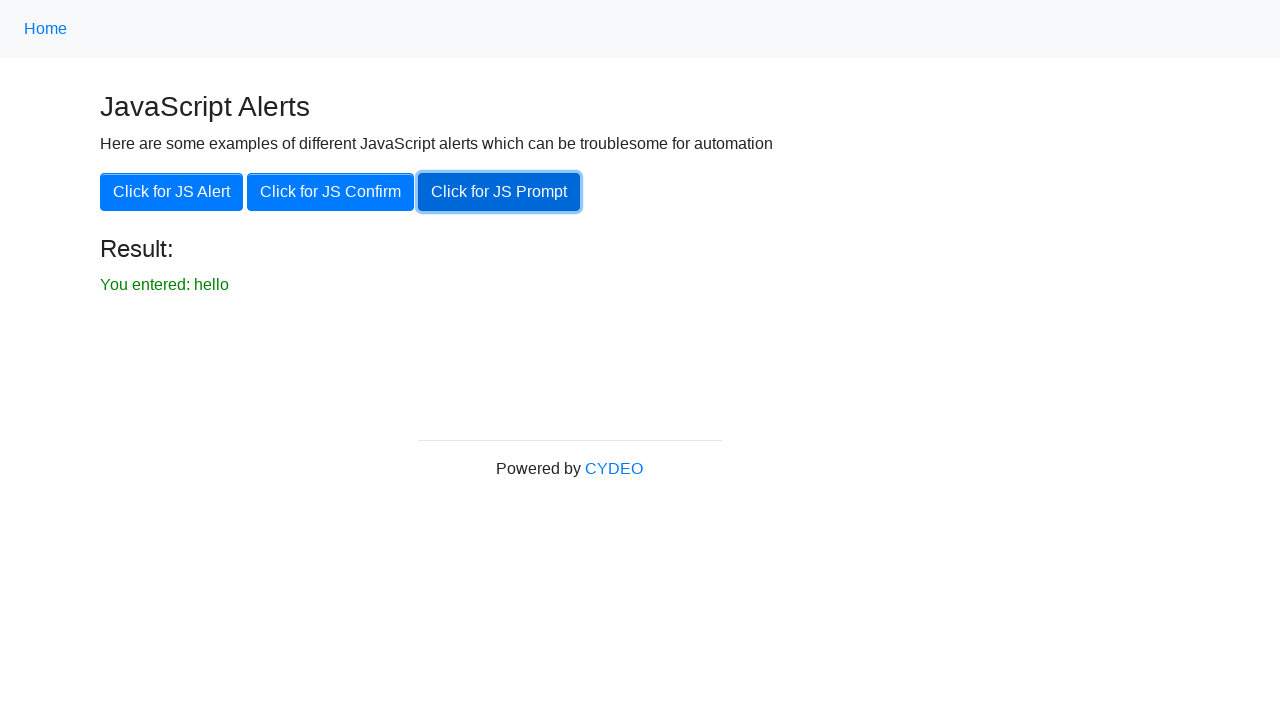